Tests product search functionality on a practice e-commerce site by typing a search term, verifying product counts, and adding items to cart including a specific item (Cashews).

Starting URL: https://rahulshettyacademy.com/seleniumPractise/#/

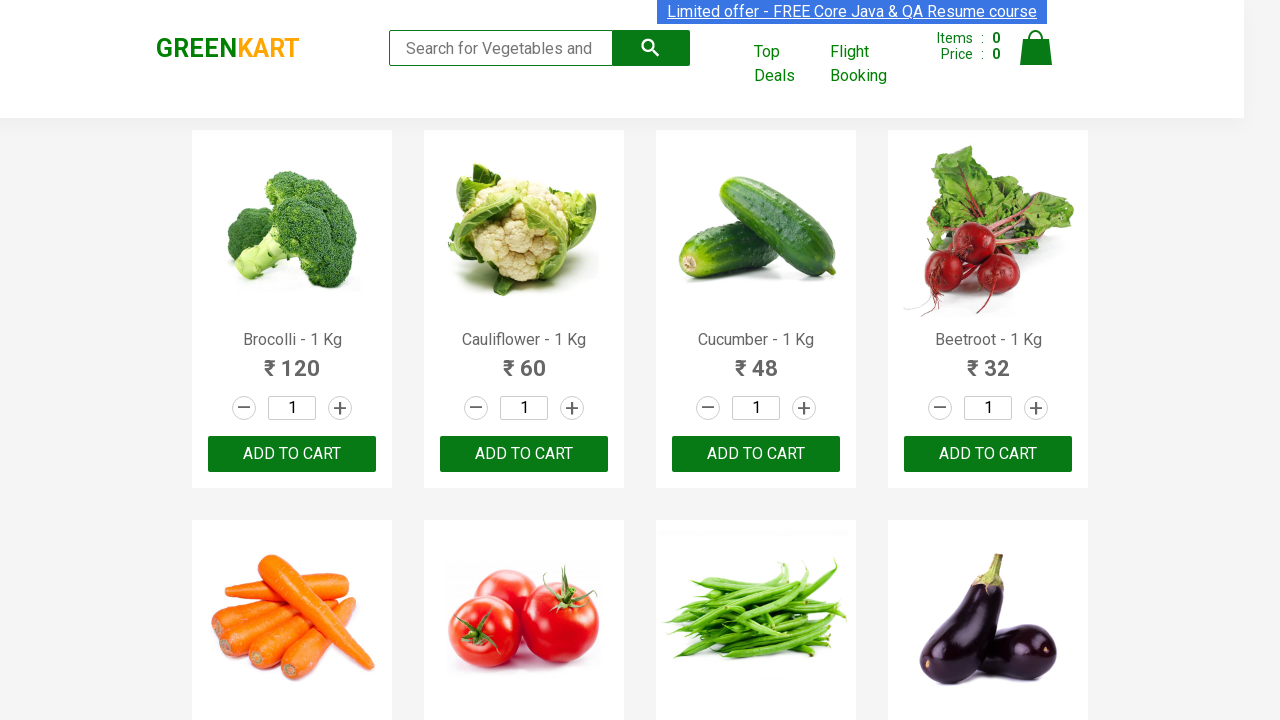

Filled search box with 'ca' to search for products on .search-keyword
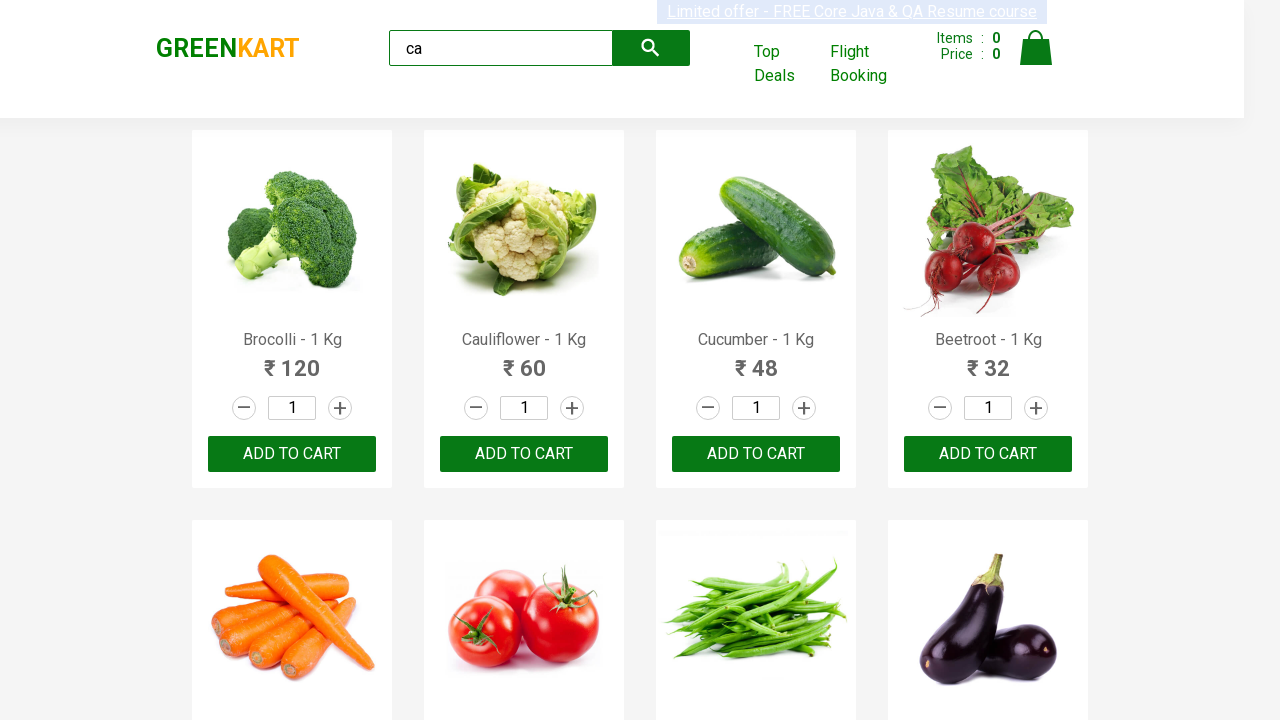

Waited 2 seconds for search results to load
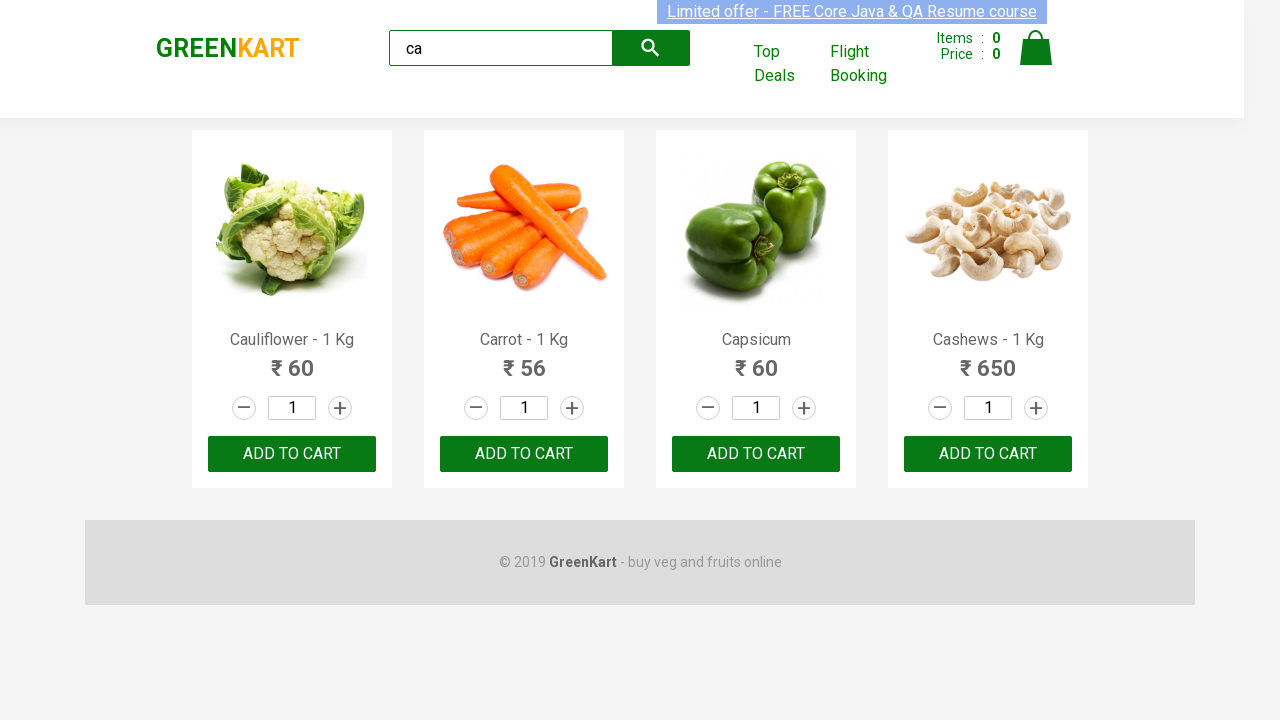

Verified that products are displayed on the page
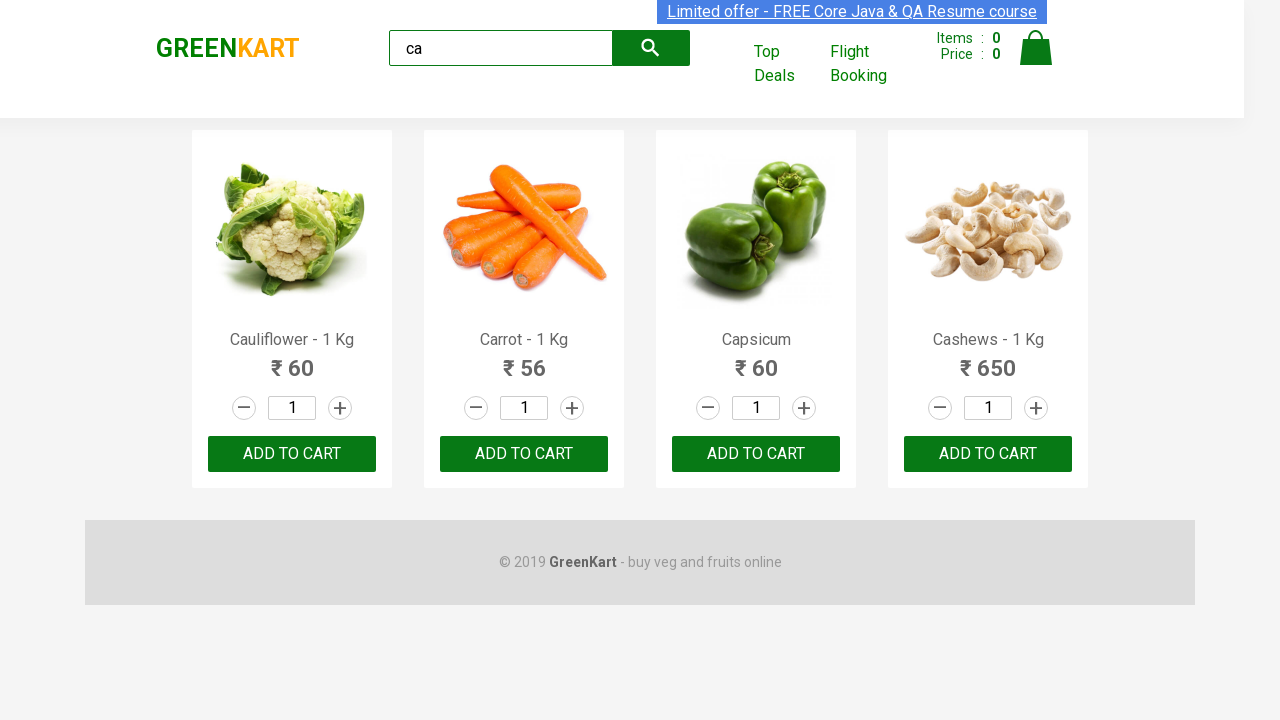

Clicked ADD TO CART button on the third product at (756, 454) on .products .product >> nth=2 >> text=ADD TO CART
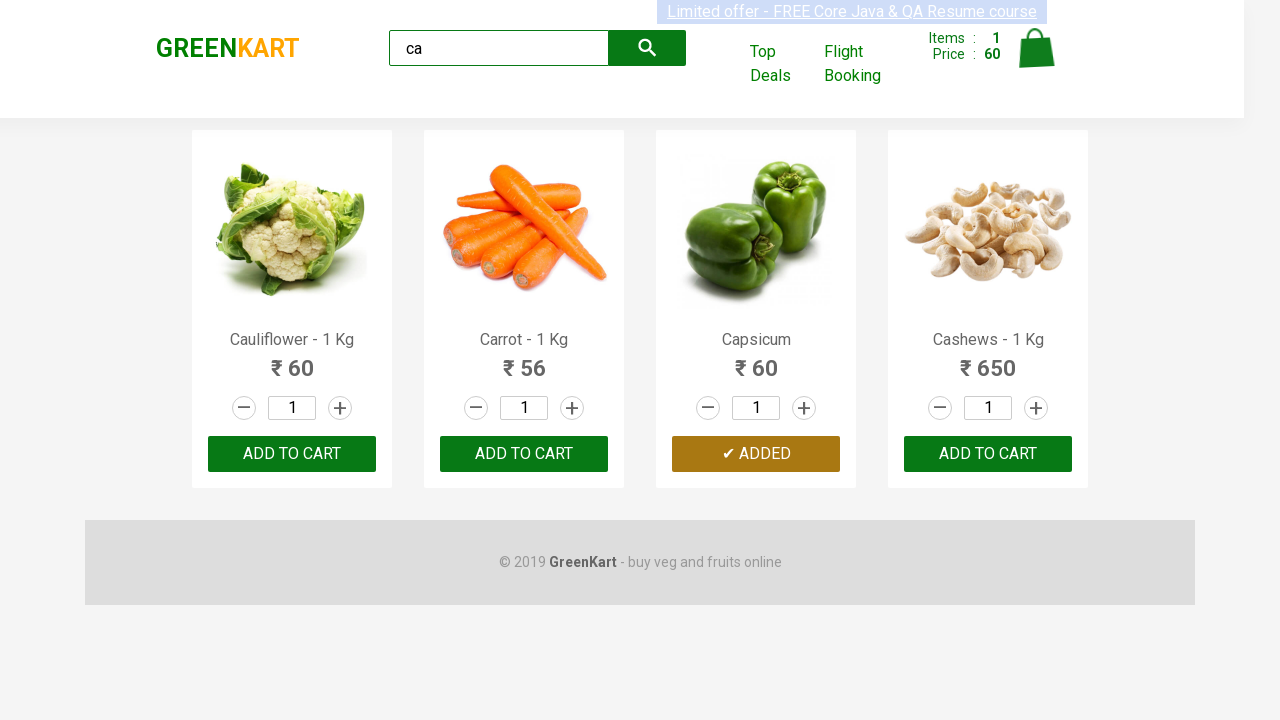

Retrieved product count: 4 products found
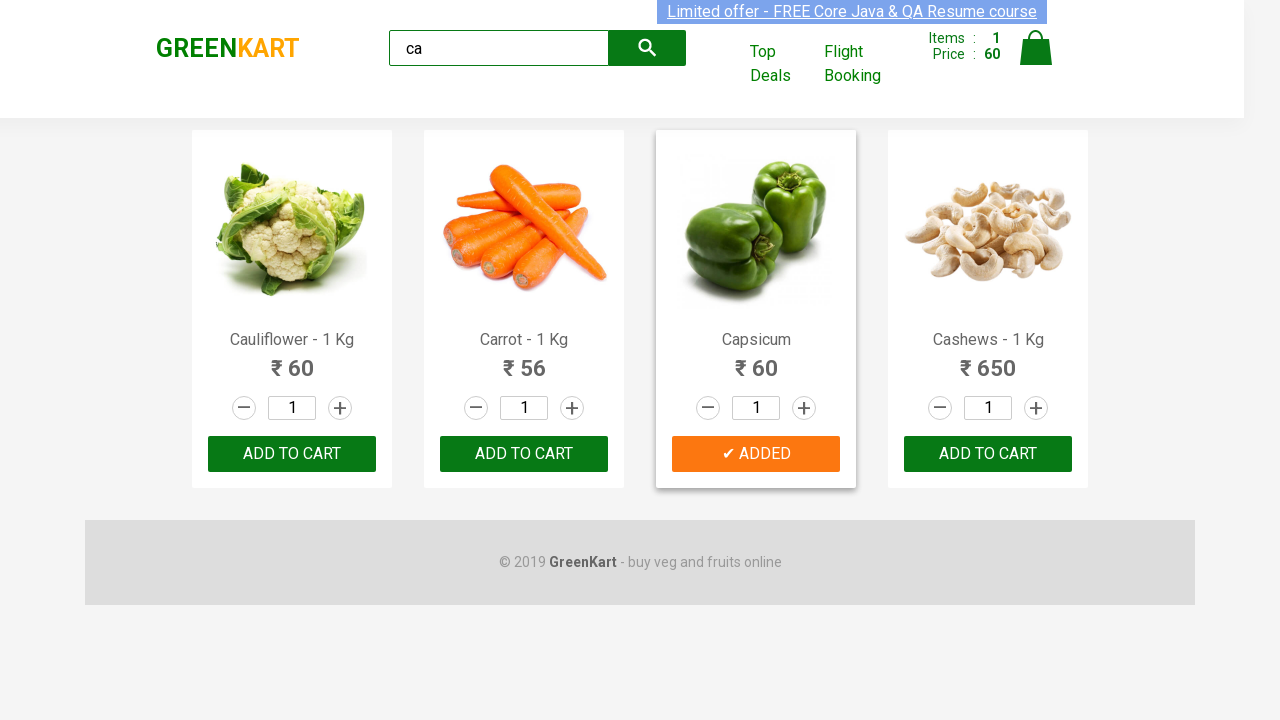

Retrieved product name at index 0: Cauliflower - 1 Kg
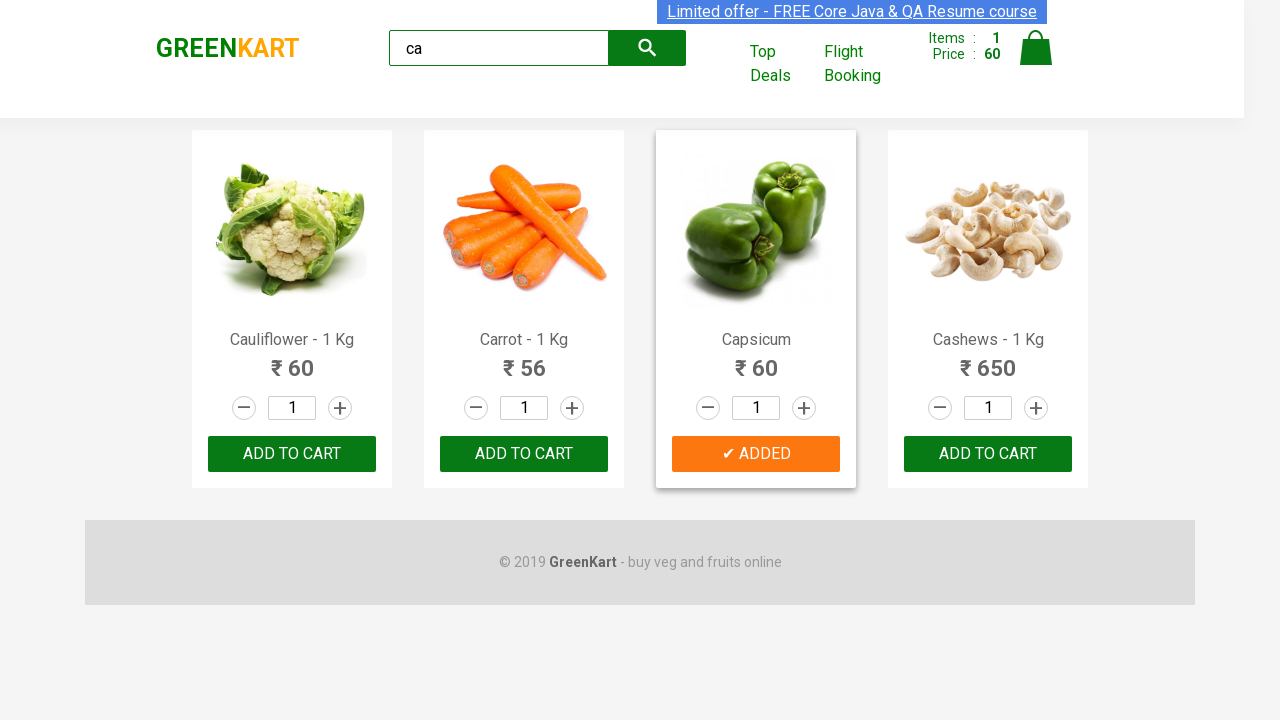

Retrieved product name at index 1: Carrot - 1 Kg
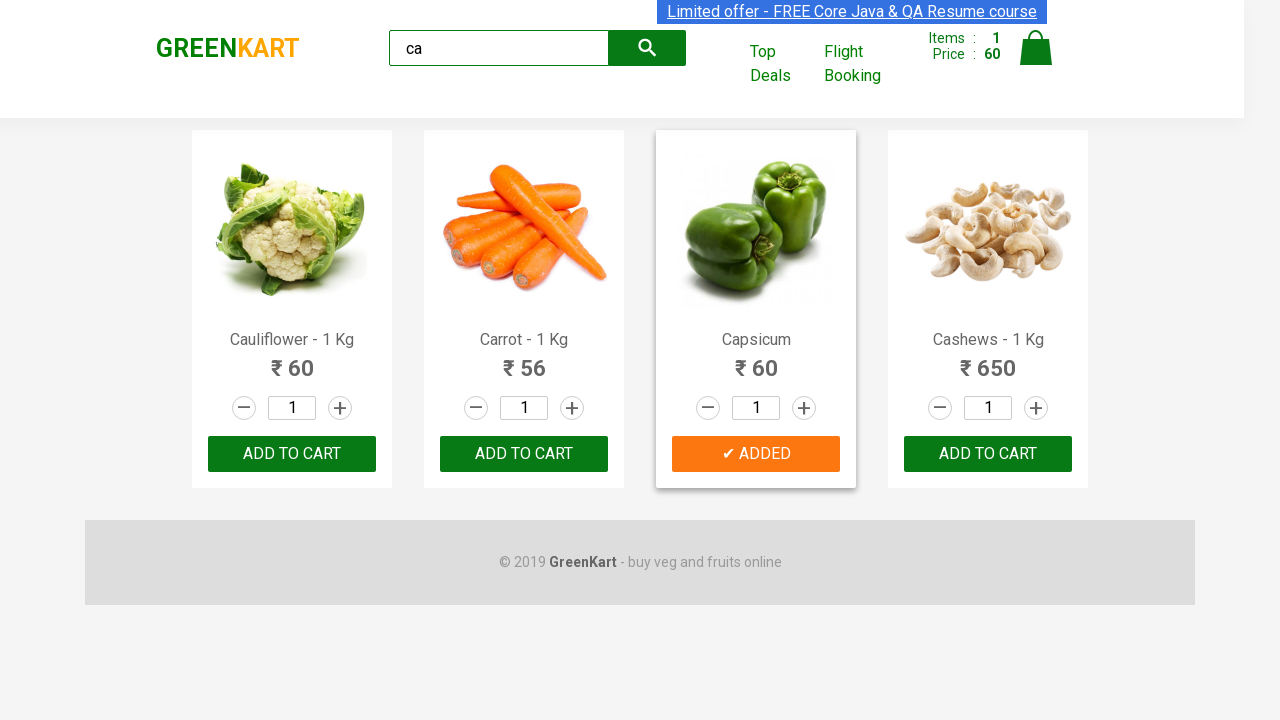

Retrieved product name at index 2: Capsicum
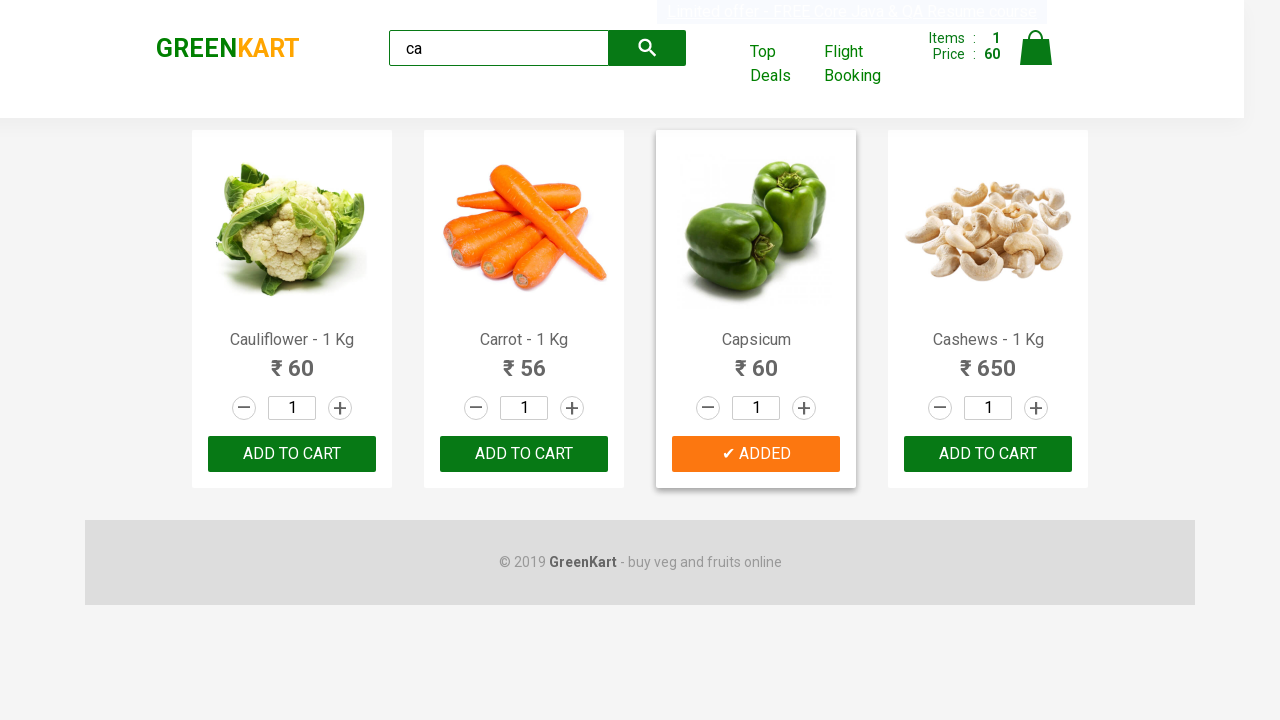

Retrieved product name at index 3: Cashews - 1 Kg
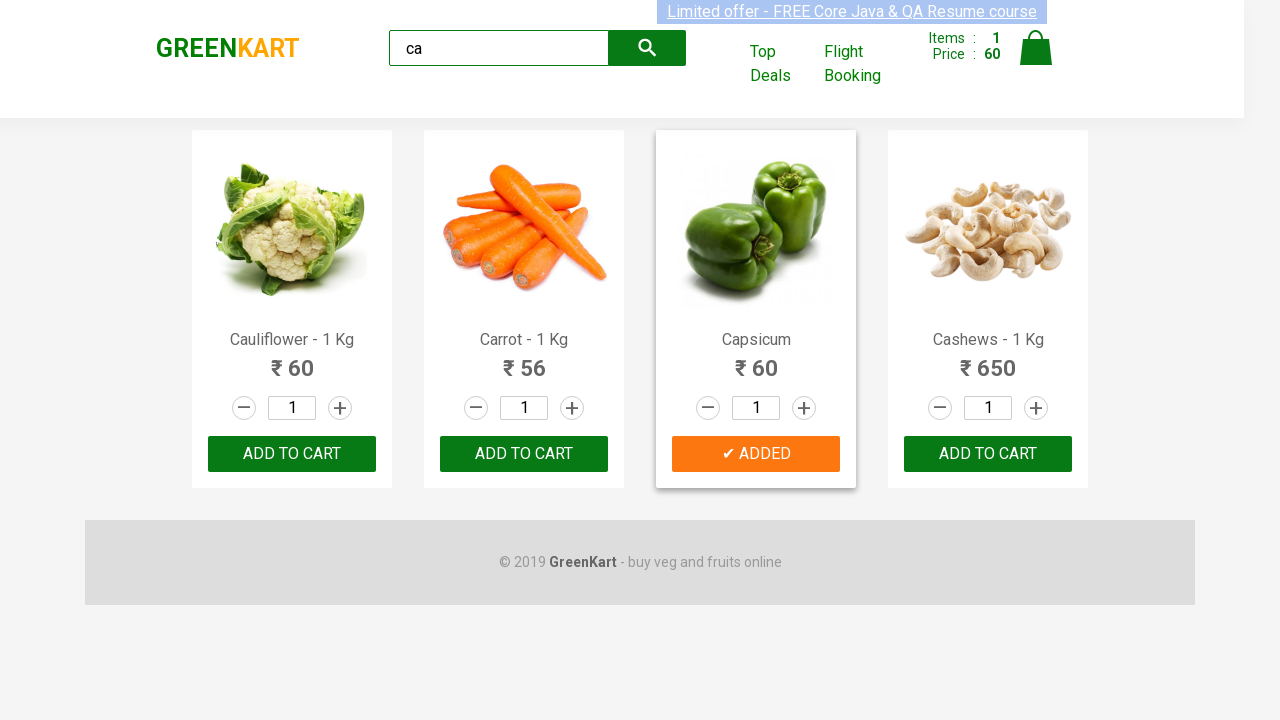

Clicked ADD TO CART button for Cashews product at (988, 454) on .products .product >> nth=3 >> button
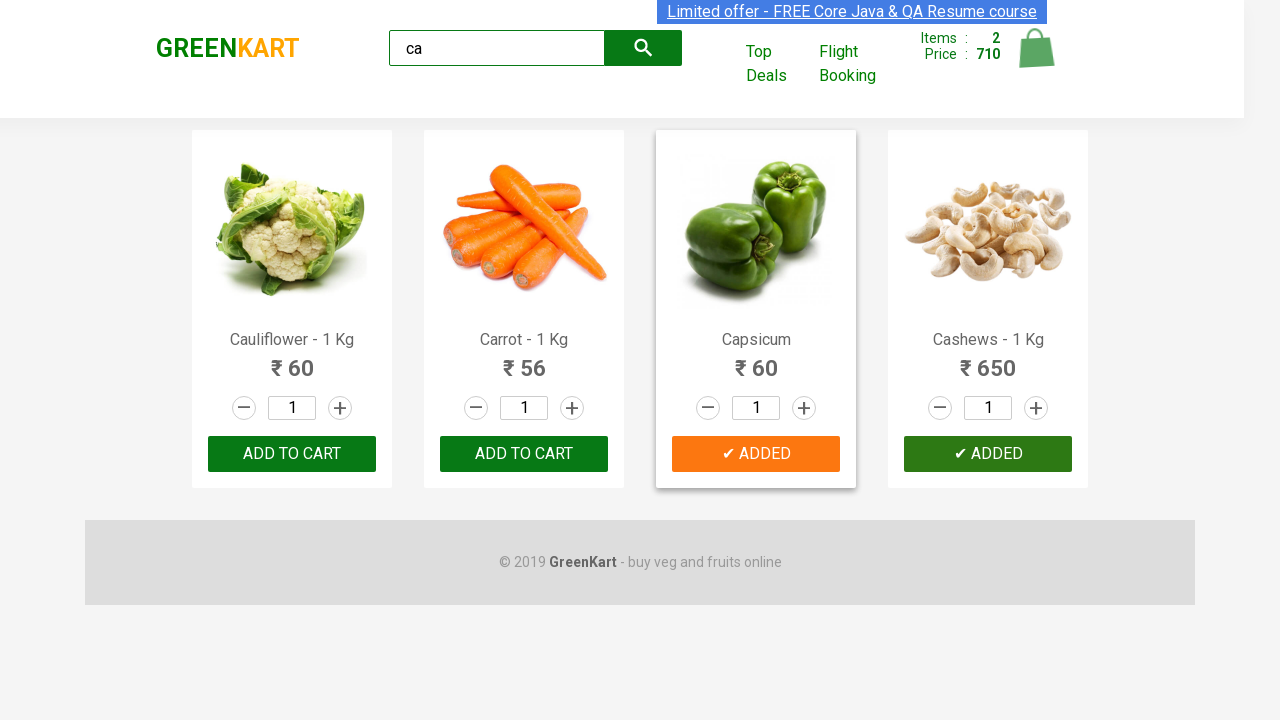

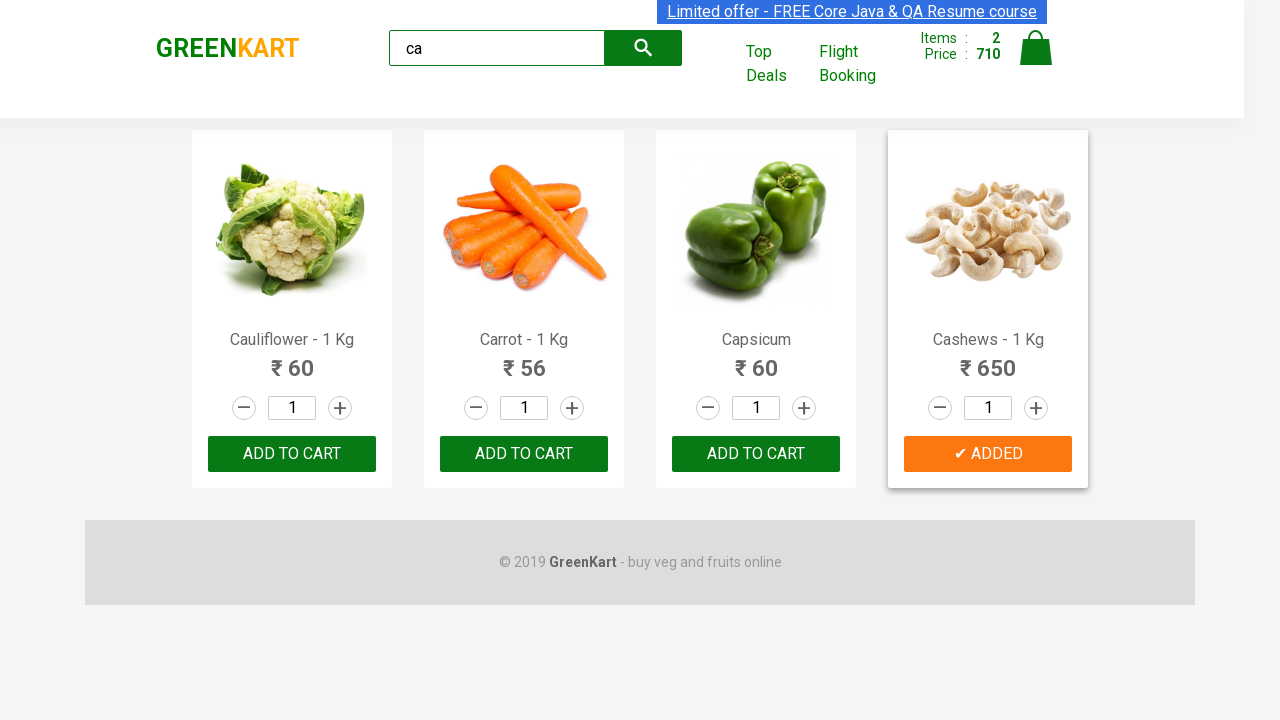